Tests dropdown selection functionality by verifying available options and selecting different options from the dropdown

Starting URL: http://the-internet.herokuapp.com/dropdown

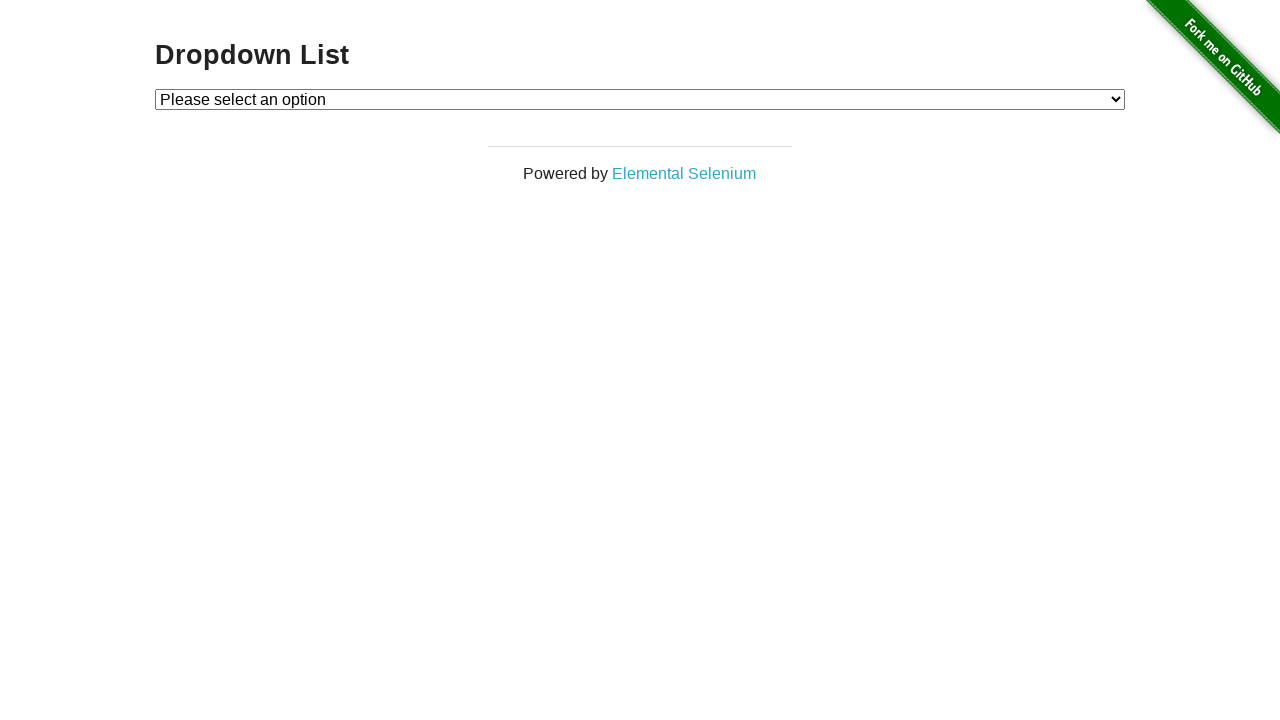

Located dropdown element with id 'dropdown'
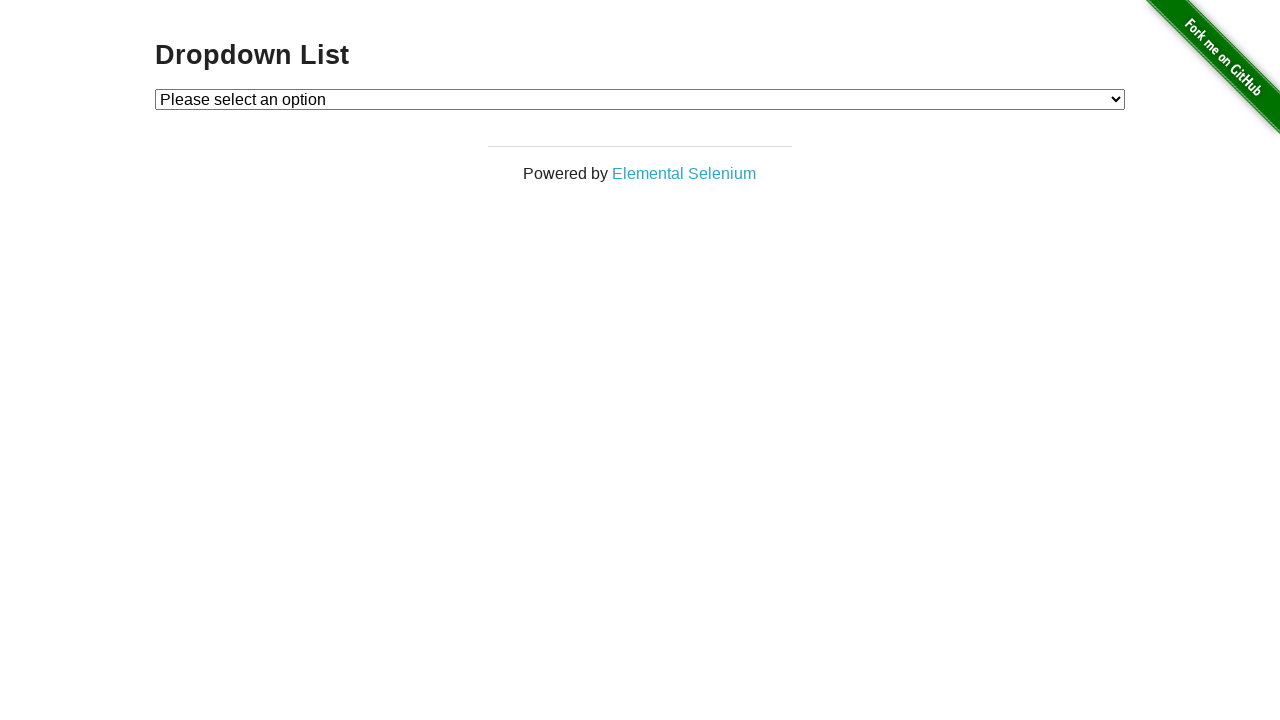

Retrieved all dropdown option text contents
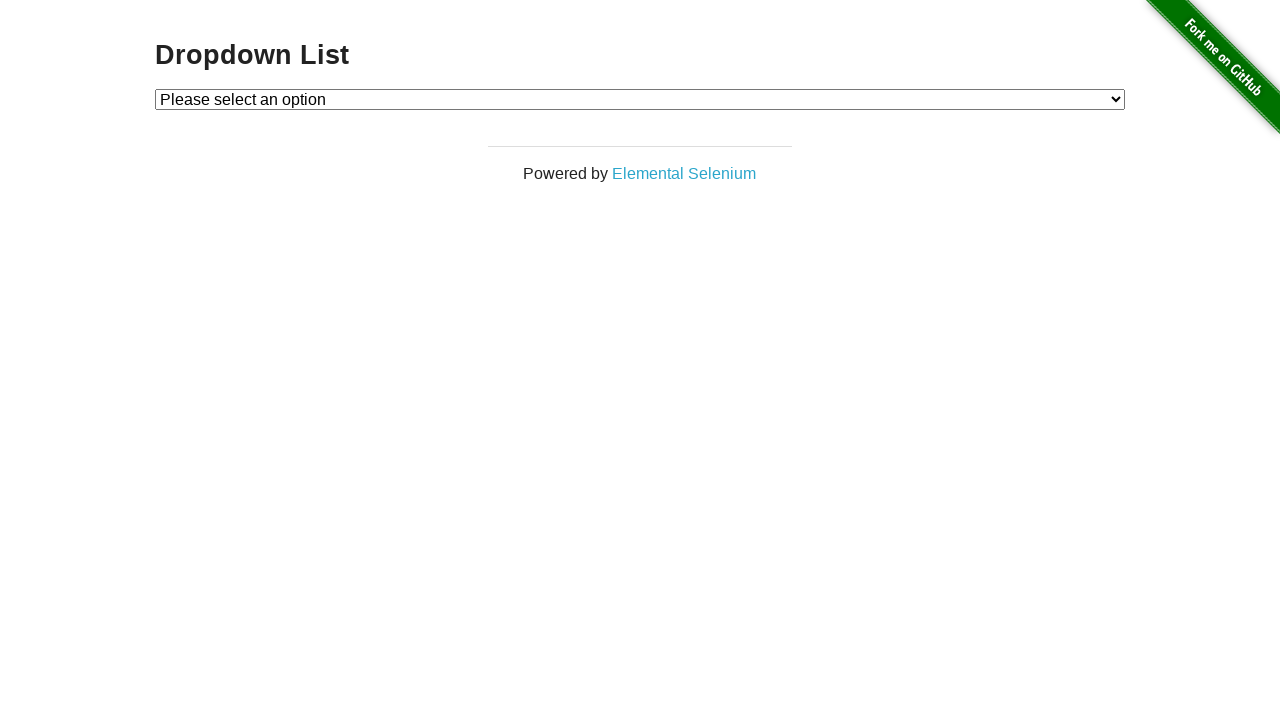

Verified Option 1 exists in dropdown options
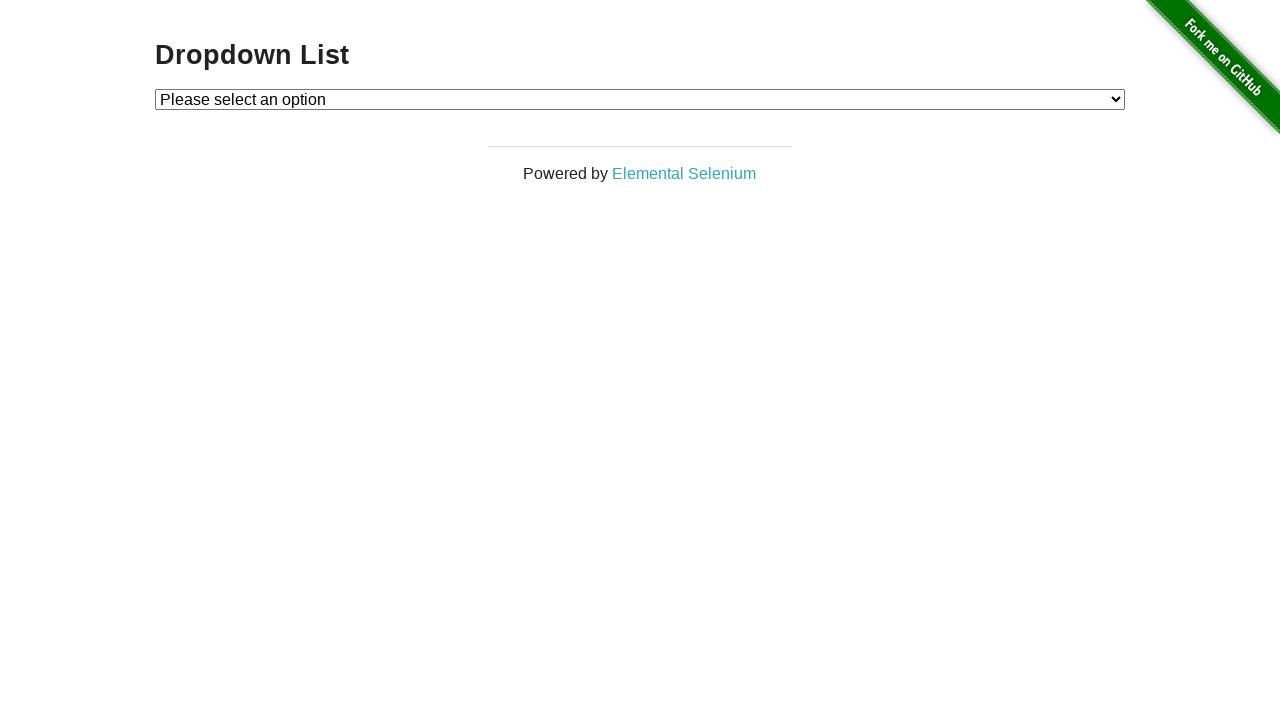

Verified Option 2 exists in dropdown options
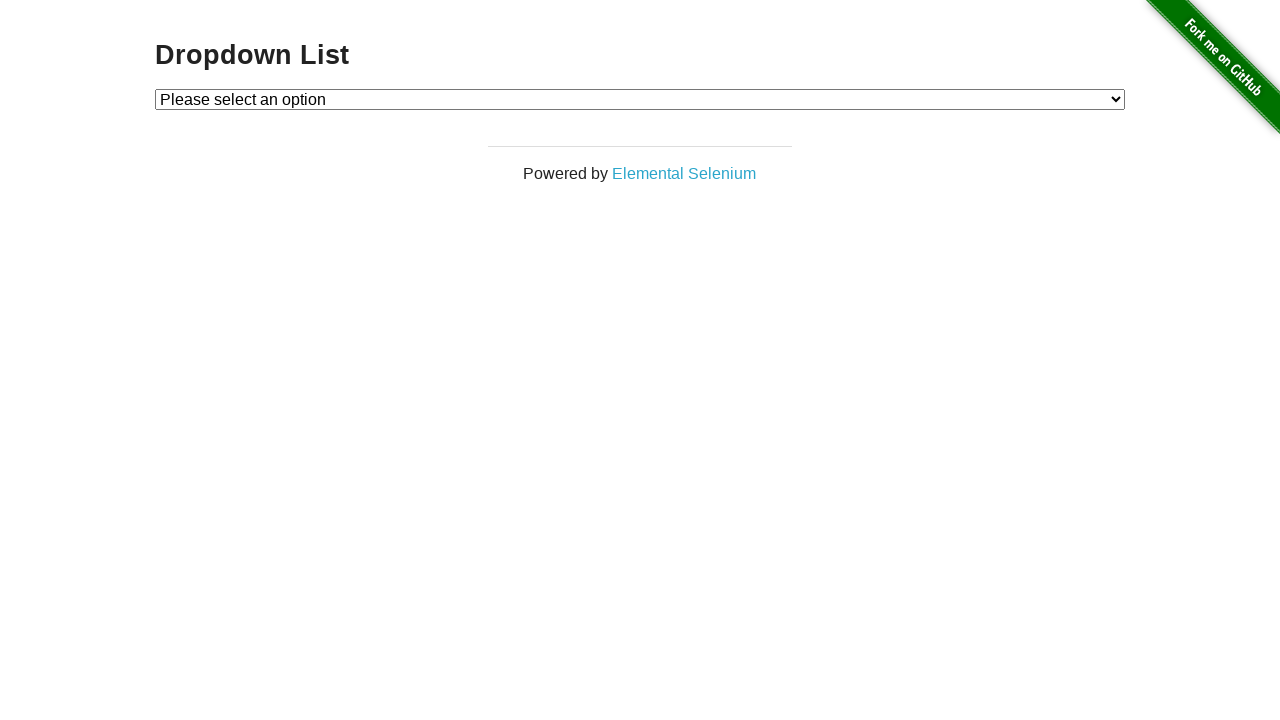

Selected Option 1 from dropdown on #dropdown
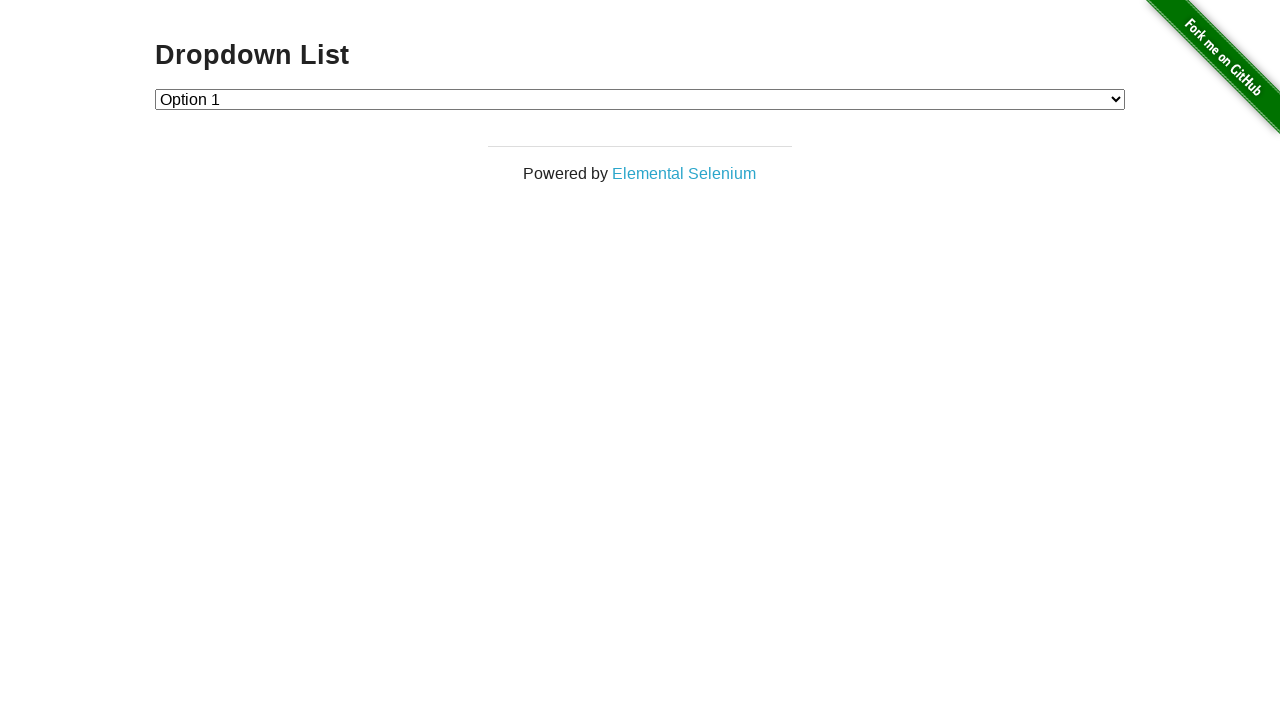

Verified Option 1 is selected (value = '1')
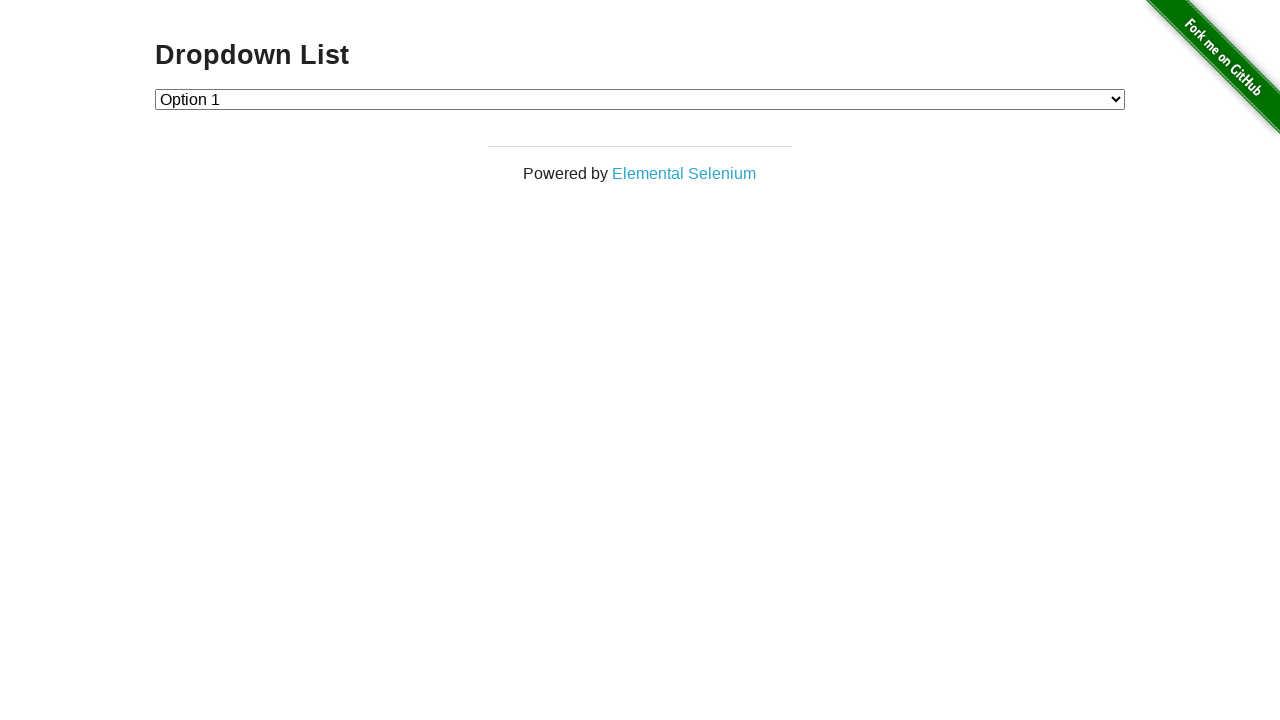

Selected Option 2 from dropdown on #dropdown
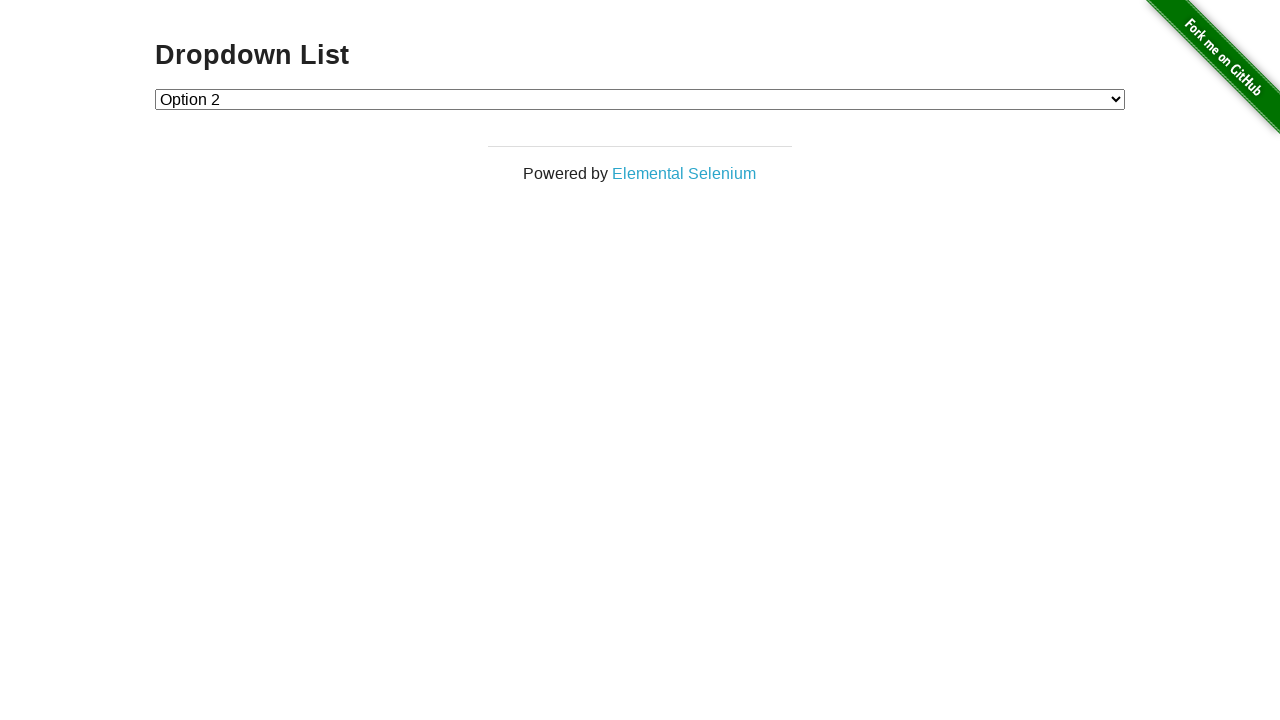

Verified Option 2 is selected (value = '2')
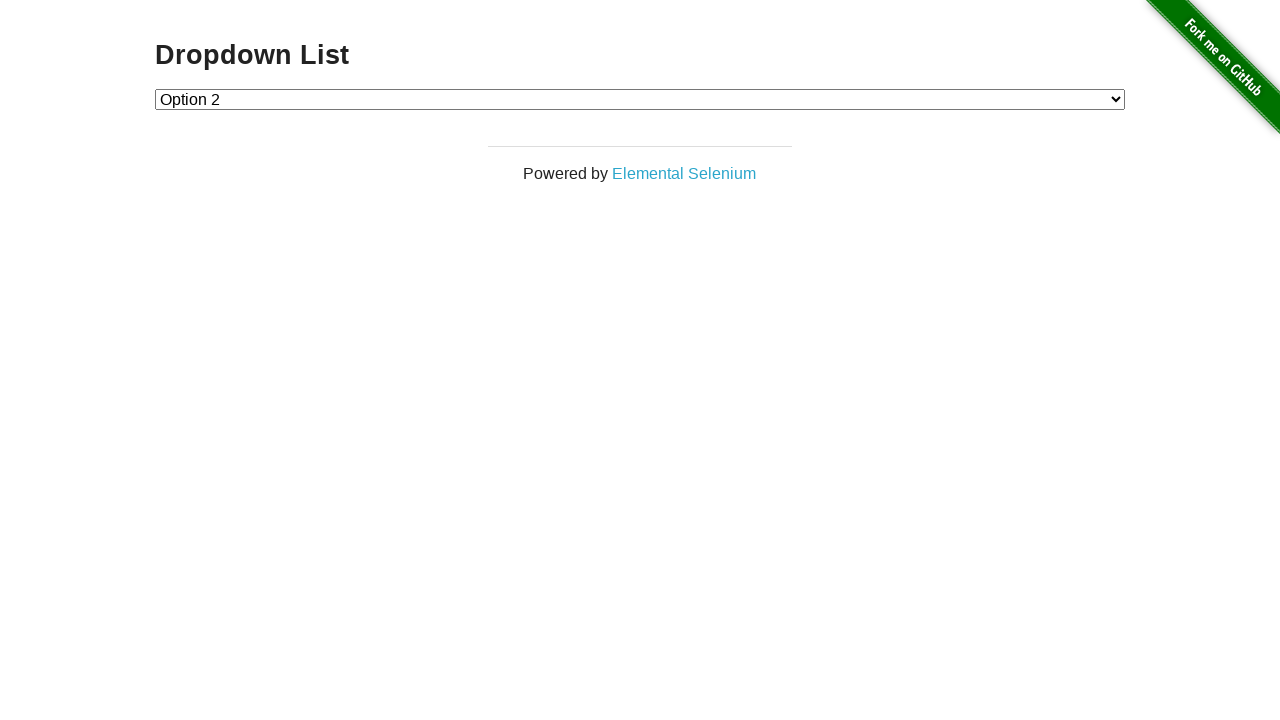

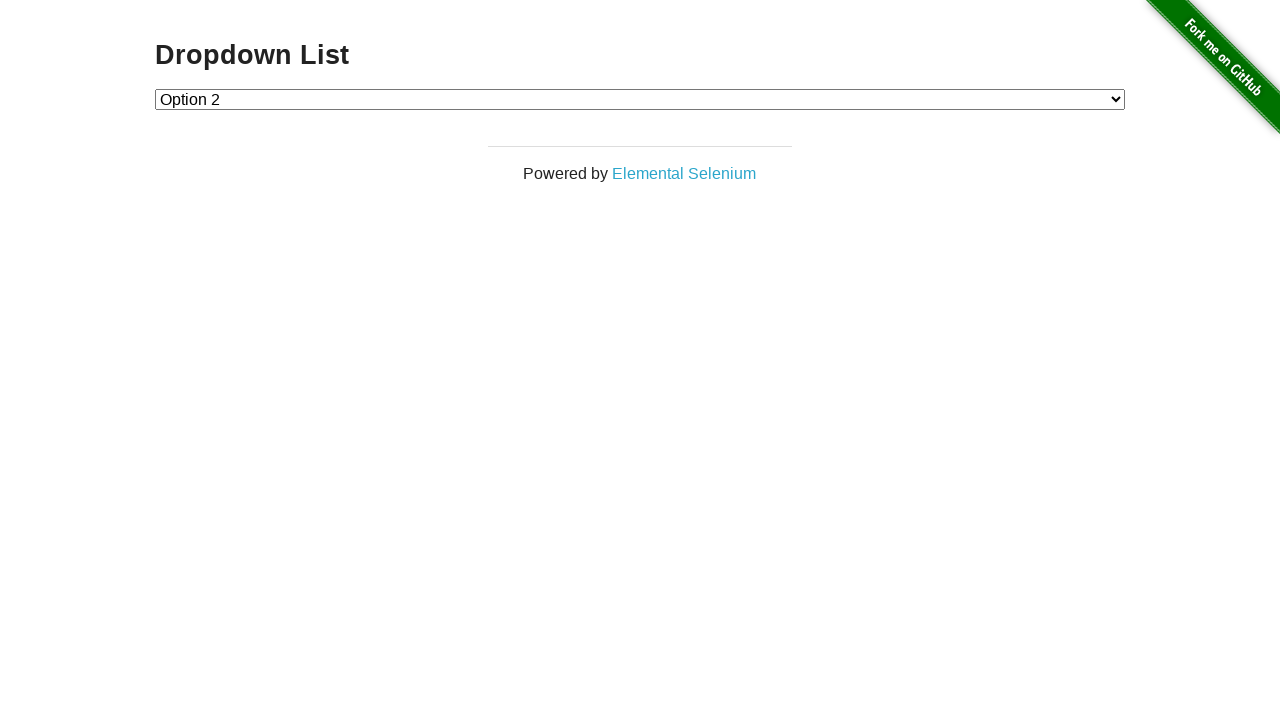